Tests various input field interactions including filling text fields, clearing fields, checking if elements are enabled, and reading input values on a practice automation website.

Starting URL: https://www.leafground.com/input.xhtml

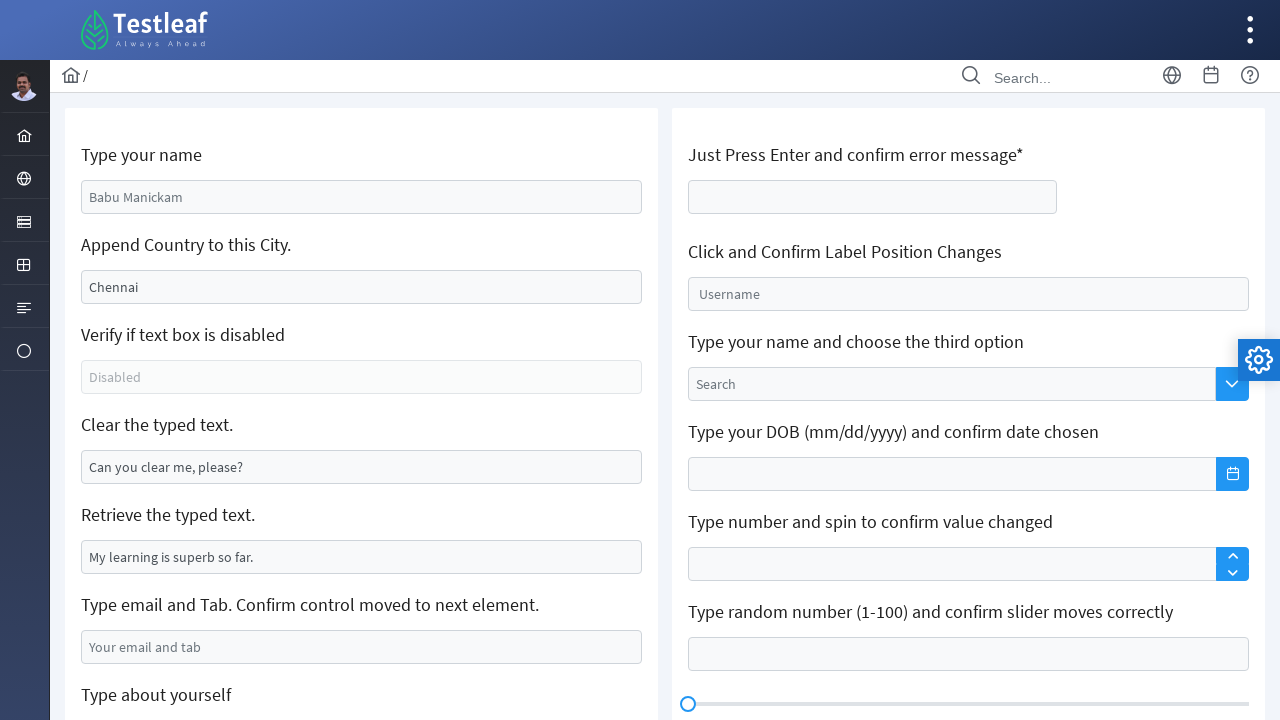

Filled second text input field with 'Gayathri' on (//input[@type='text'])[2]
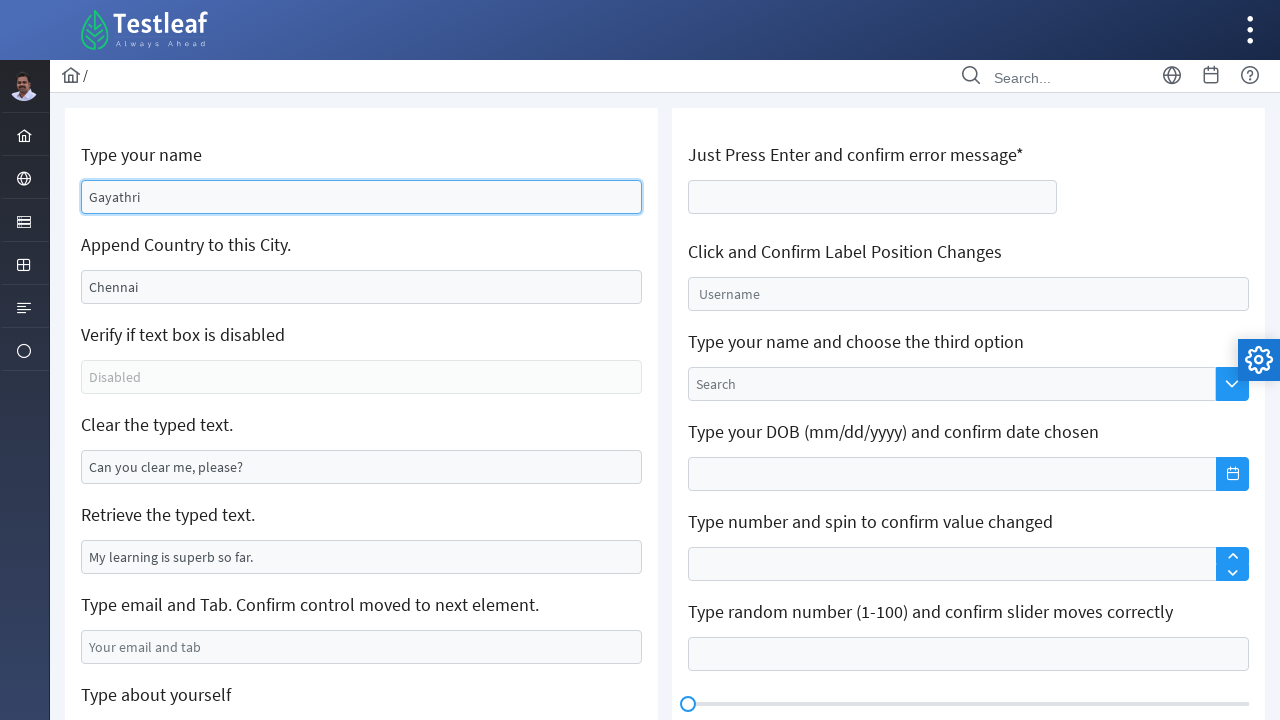

Cleared third text input field on (//input[@type='text'])[3]
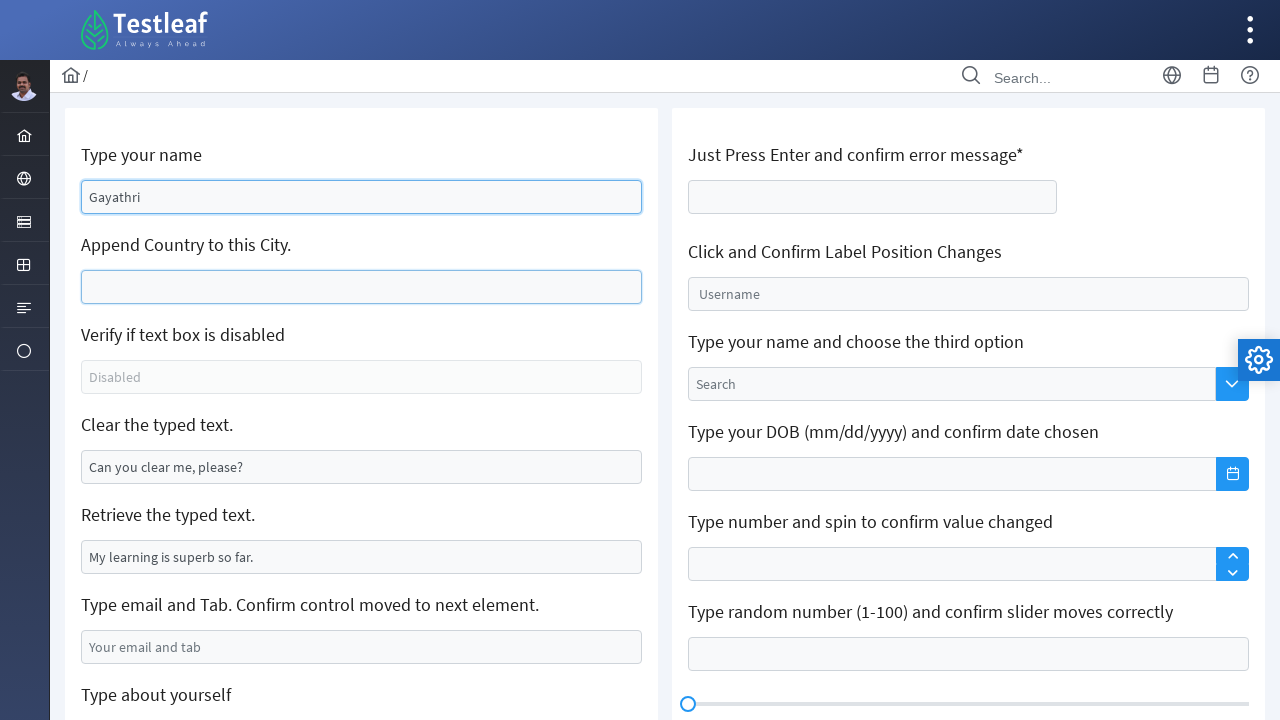

Filled third text input field with 'Villpuram' on (//input[@type='text'])[3]
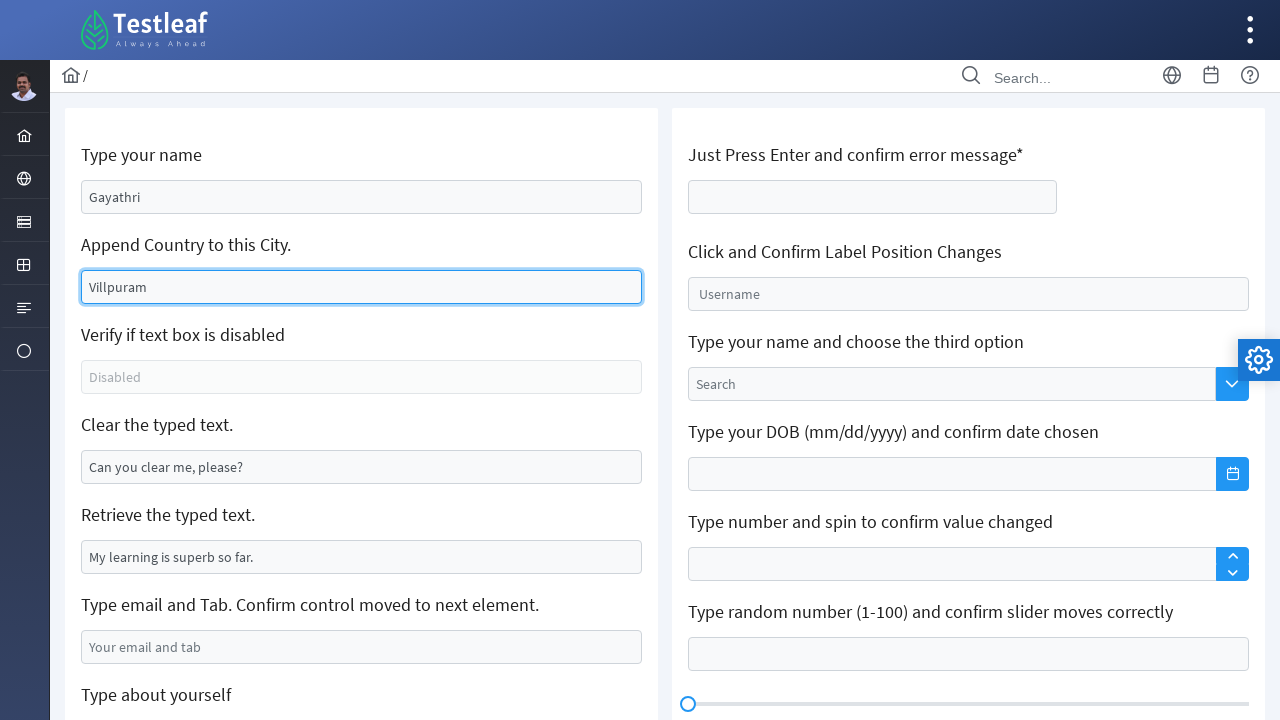

Checked if disabled input field is enabled: False
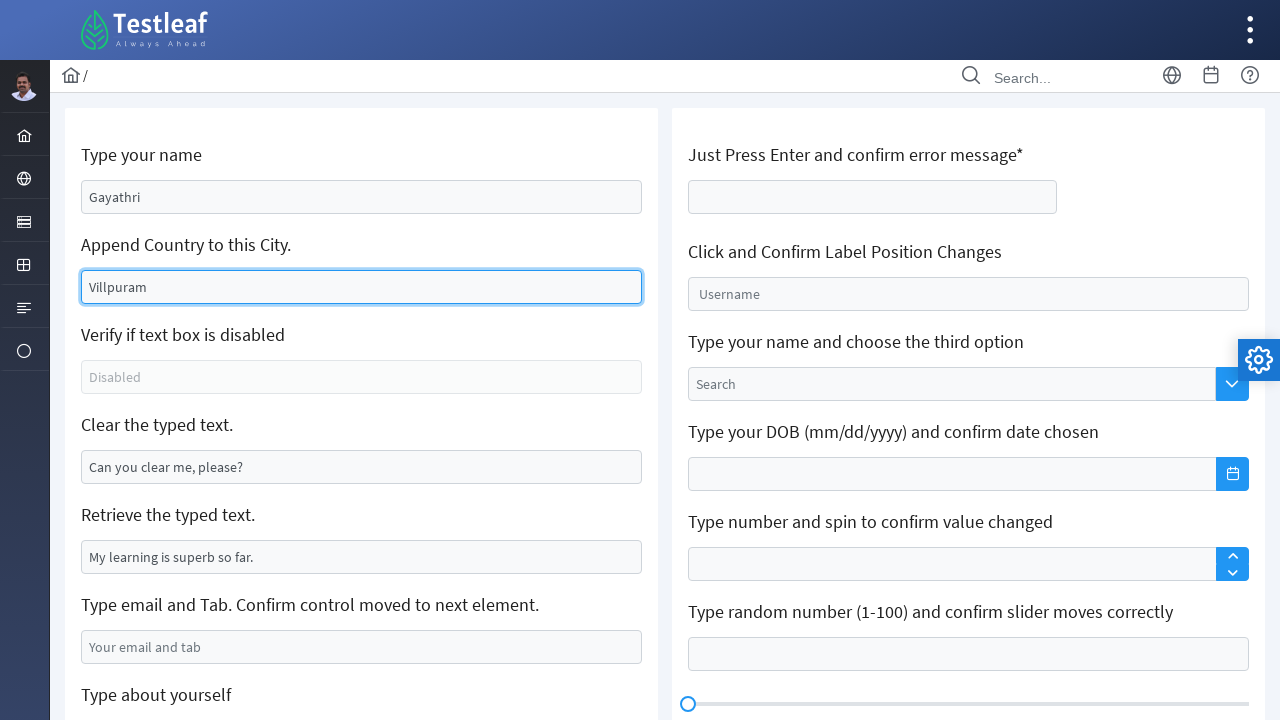

Cleared input field containing 'clear' in its value on //input[contains(@value,'clear')]
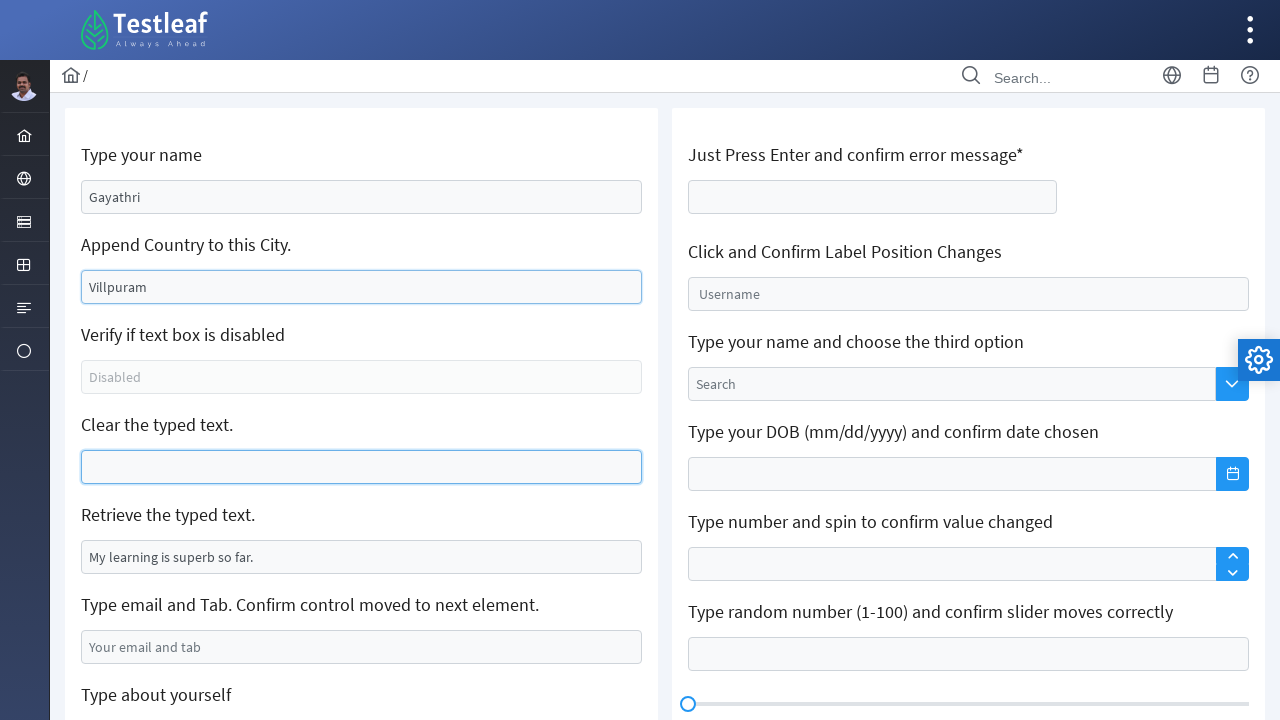

Waited for input field containing 'learning' to be visible
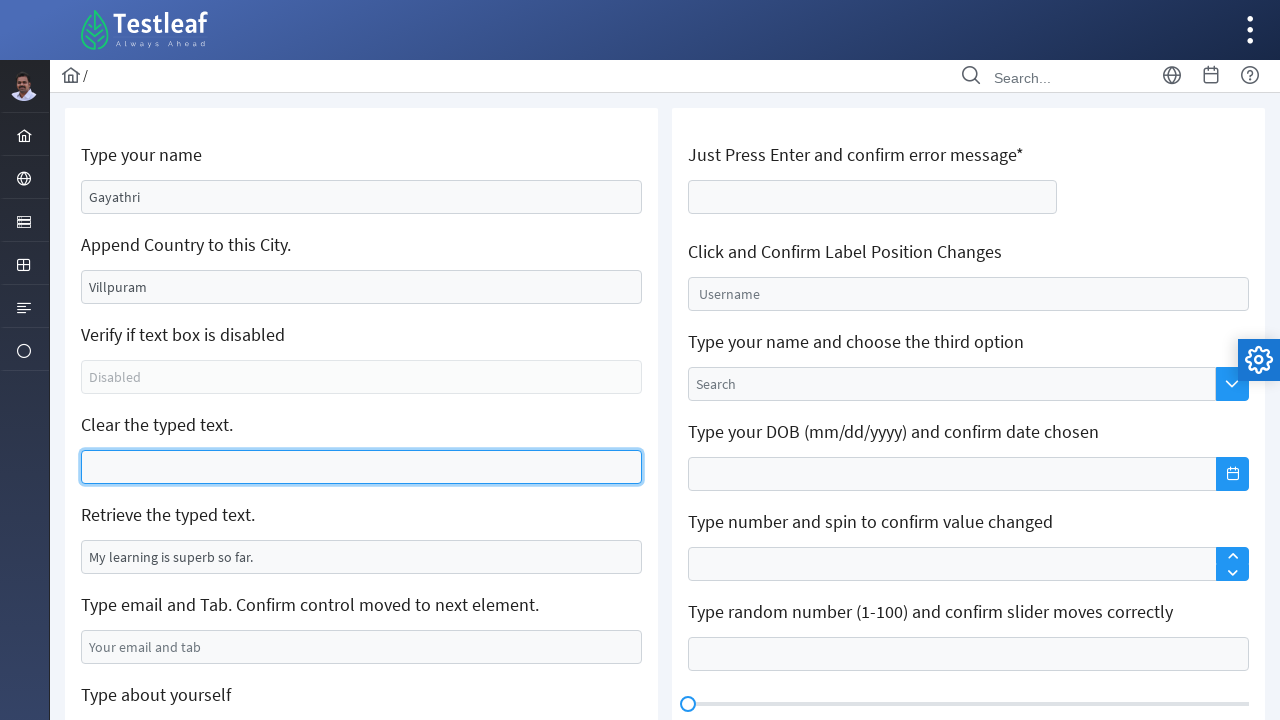

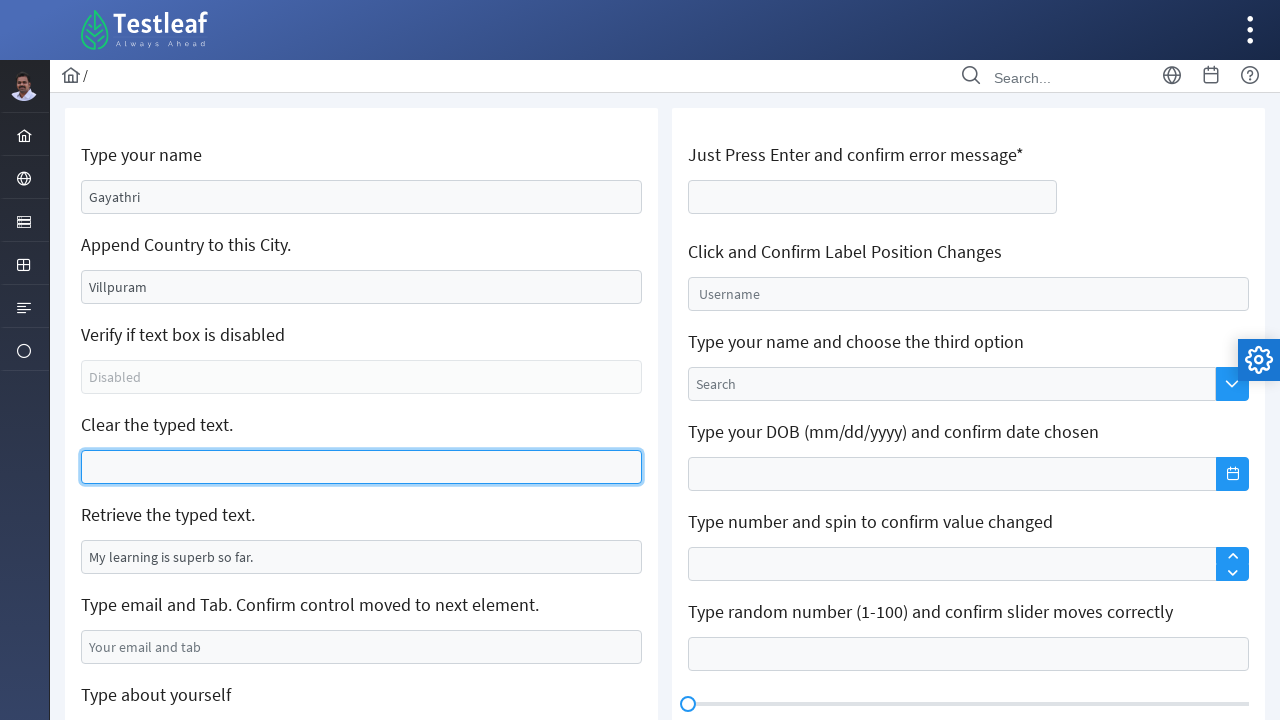